Tests navigation between two websites (otto.de and wisequarter.com), verifying page titles and URLs contain expected keywords, and exercises browser navigation controls (back, refresh, forward).

Starting URL: https://www.otto.de

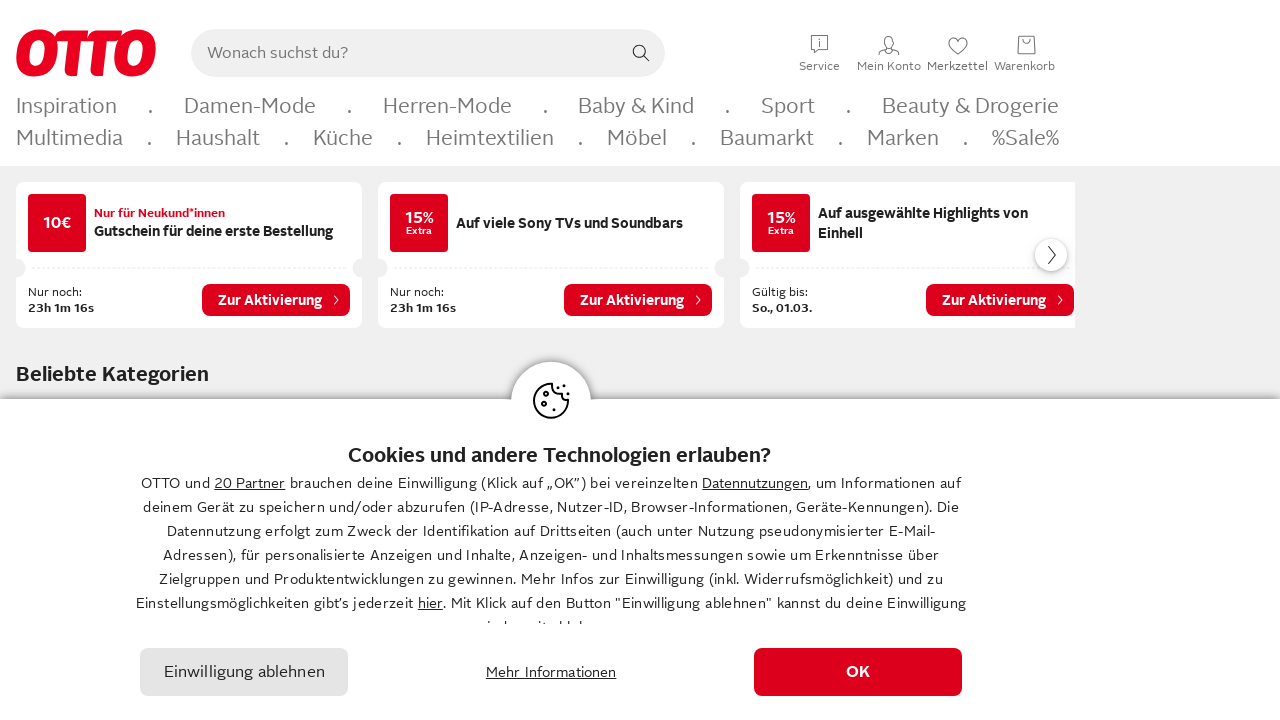

Otto.de page loaded (domcontentloaded)
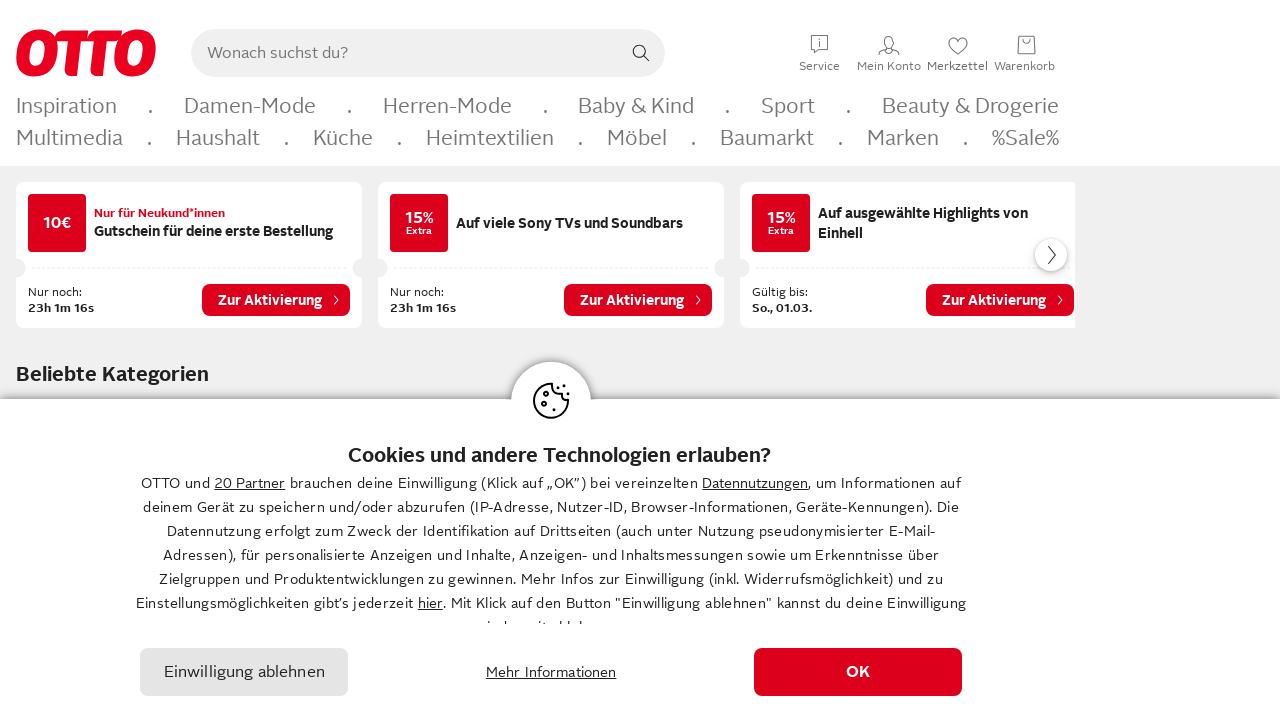

Retrieved Otto page title: OTTO - Mode, Möbel & Technik » Zum Online-Shop
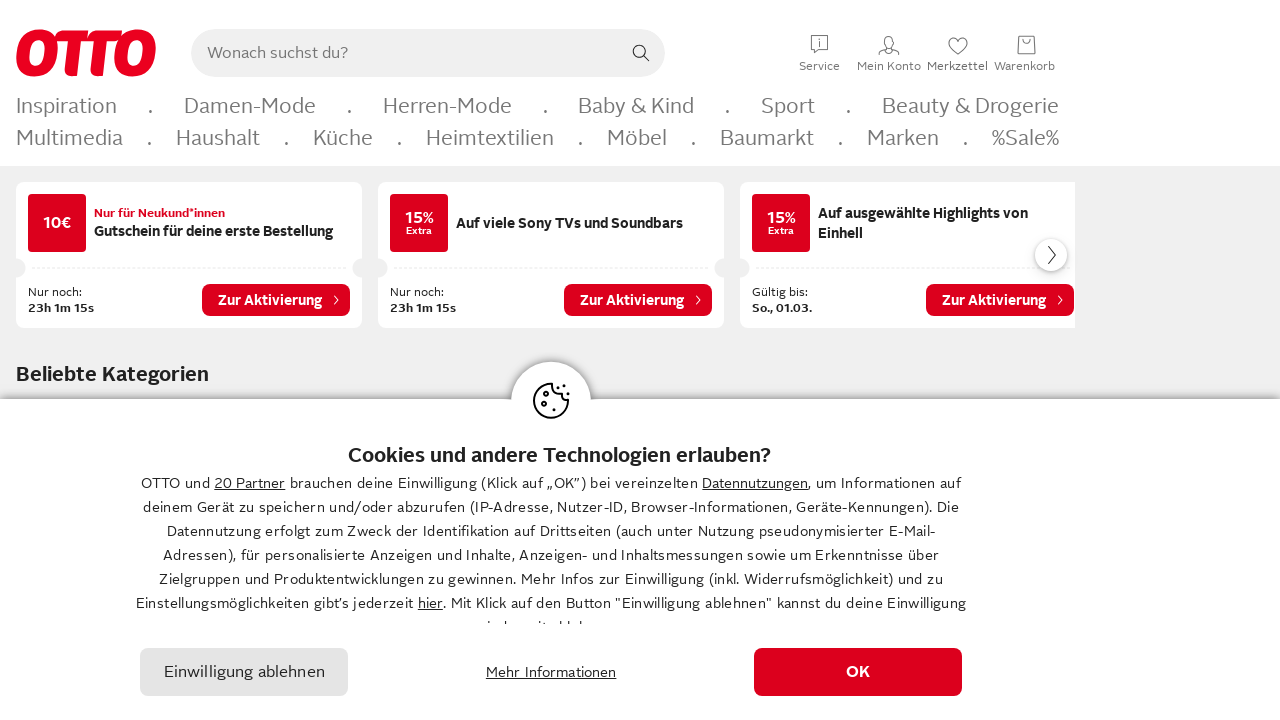

Retrieved Otto page URL: https://www.otto.de/
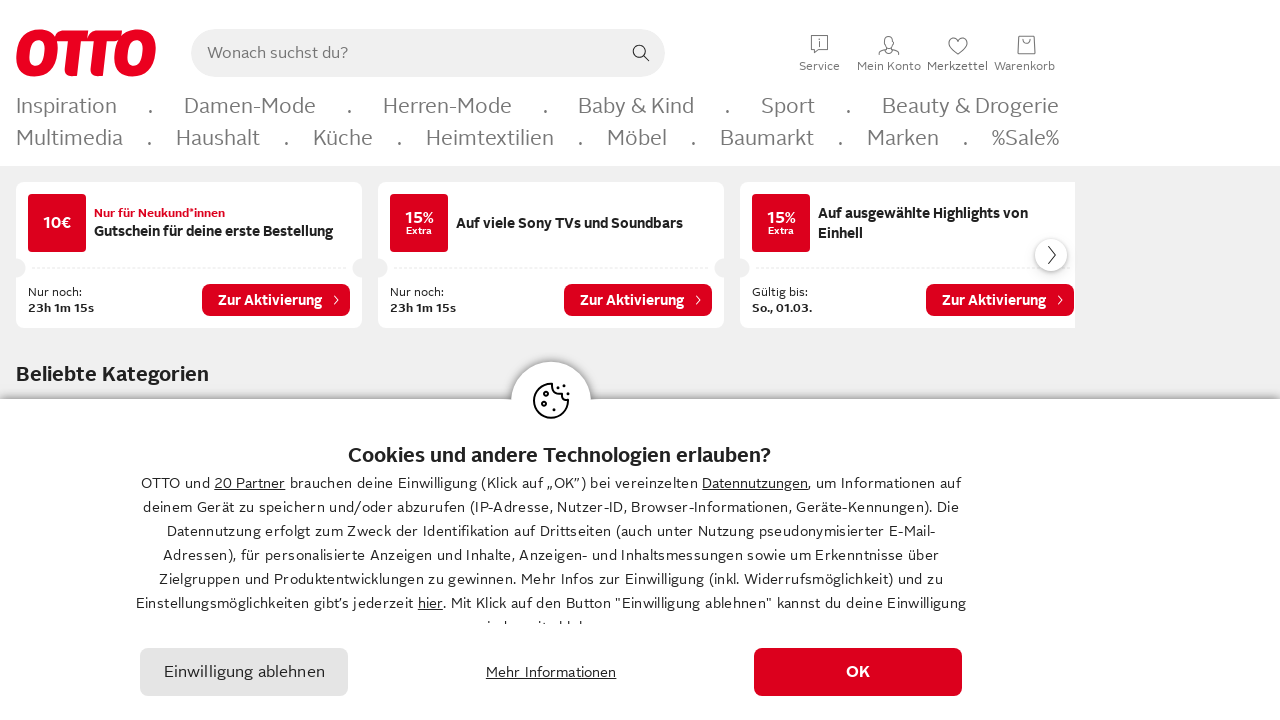

Verified Otto page title contains 'OTTO' or 'Otto'
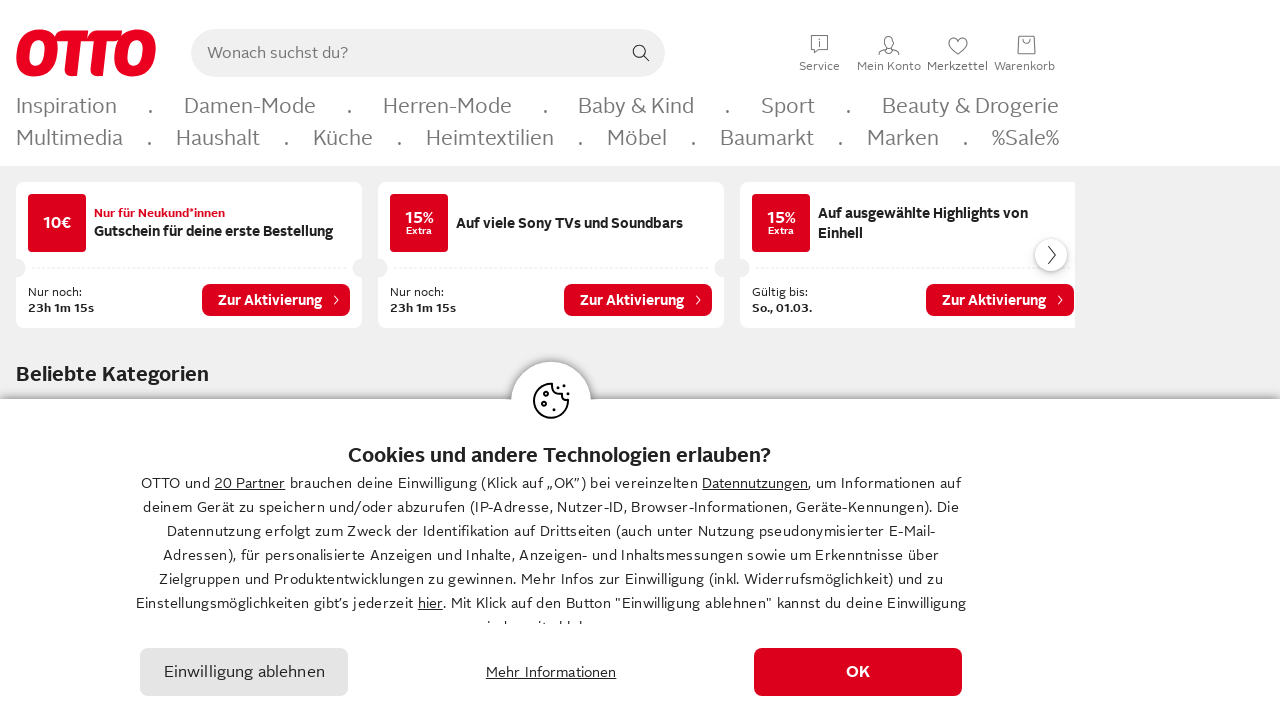

Verified Otto page URL contains 'otto'
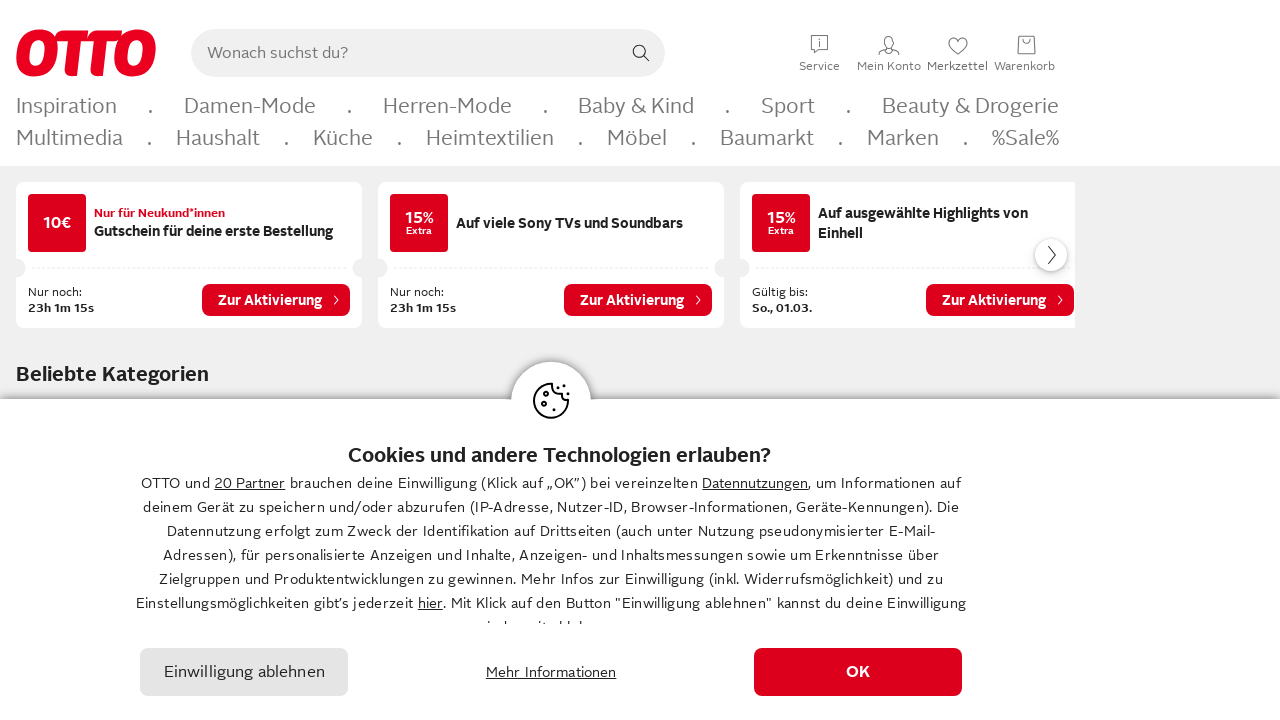

Navigated to wisequarter.com
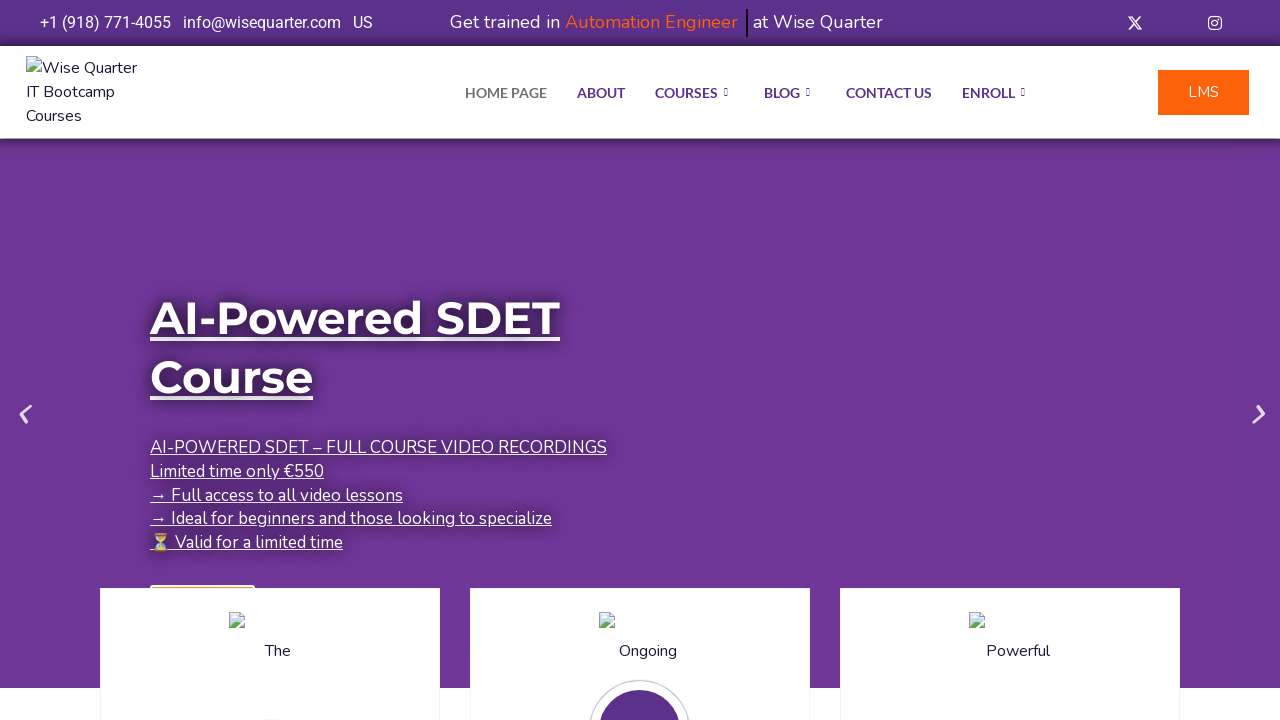

WiseQuarter page loaded (domcontentloaded)
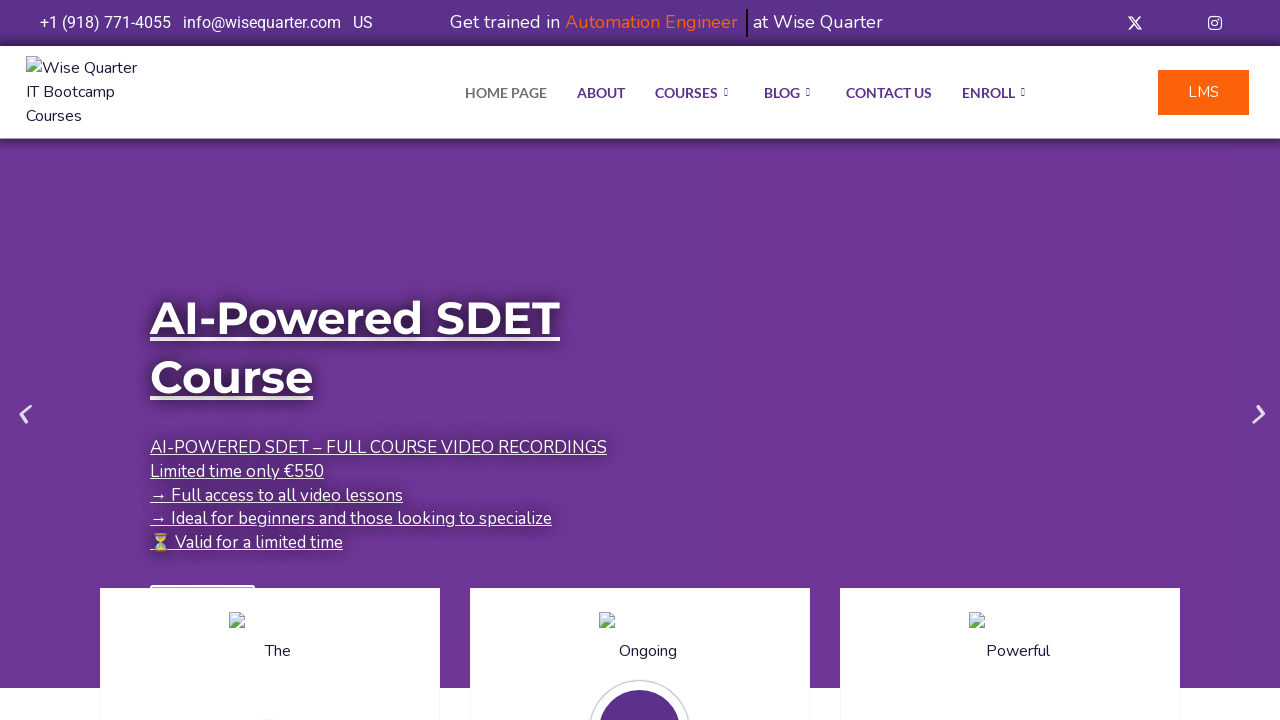

Retrieved WiseQuarter page title: IT Bootcamp Courses, Online Classes - Wise Quarter Course
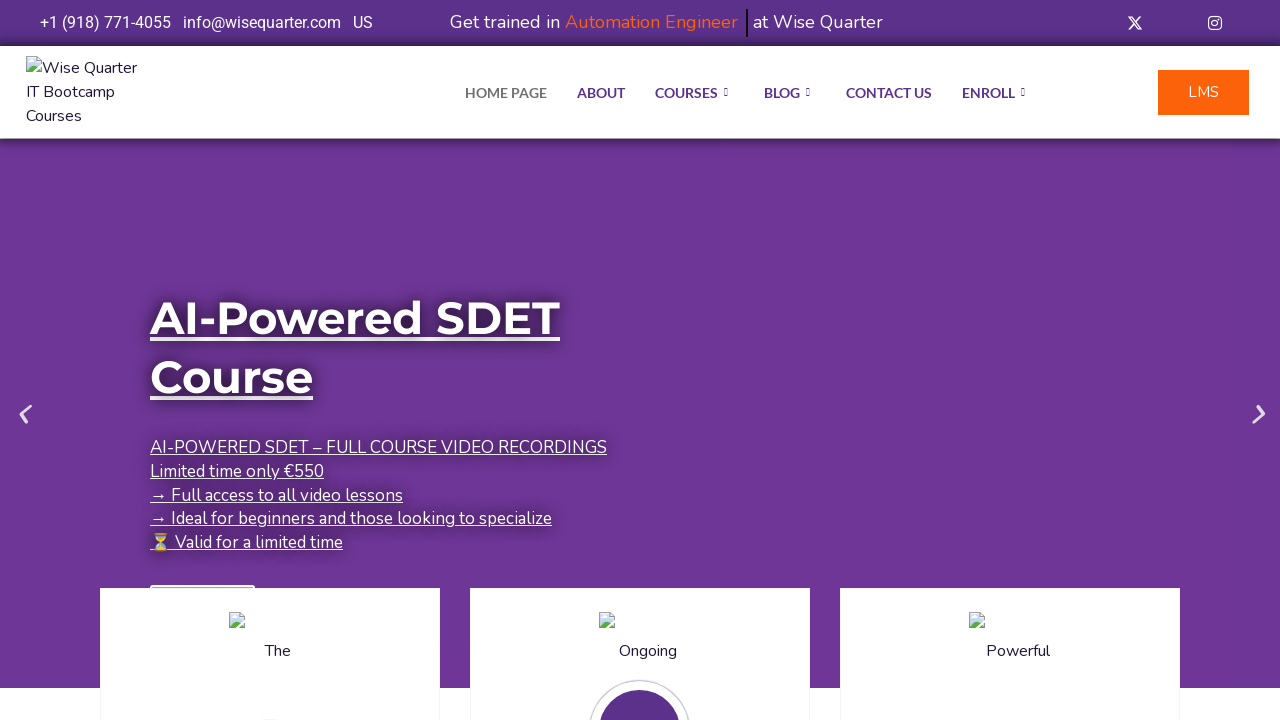

Retrieved WiseQuarter page URL: https://wisequarter.com/
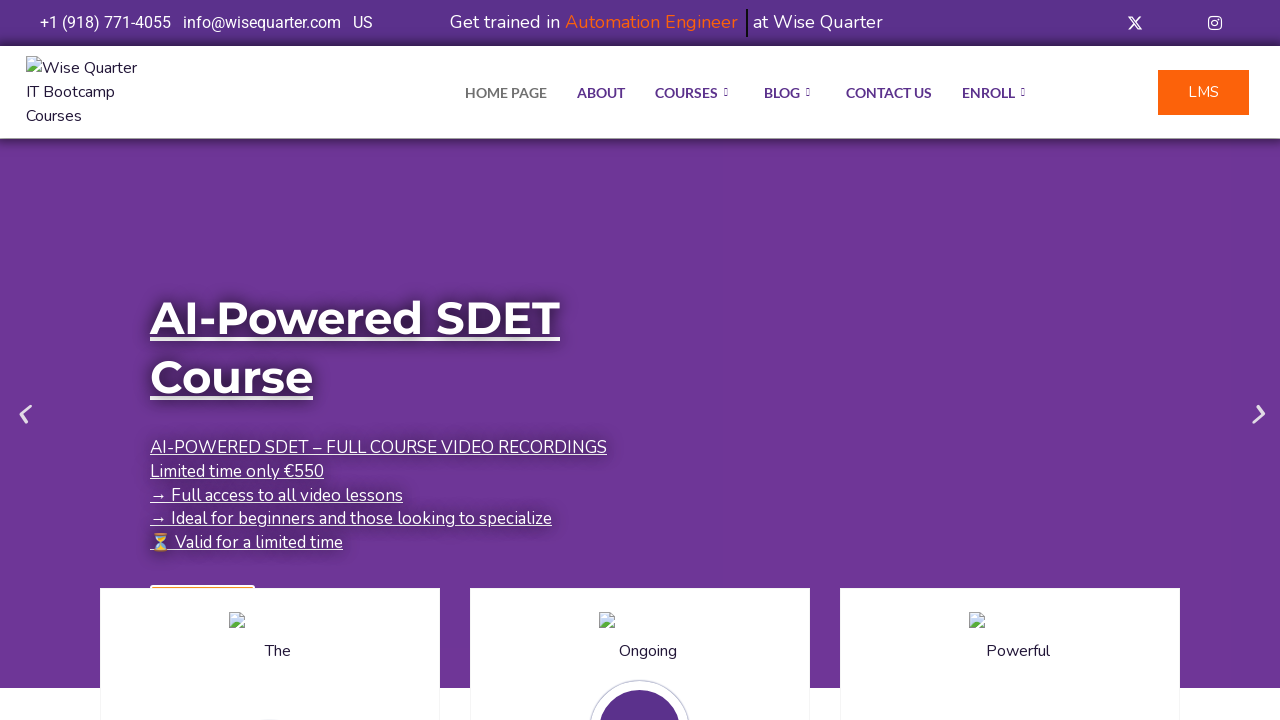

Verified WiseQuarter page title contains 'Quarter' or 'quarter'
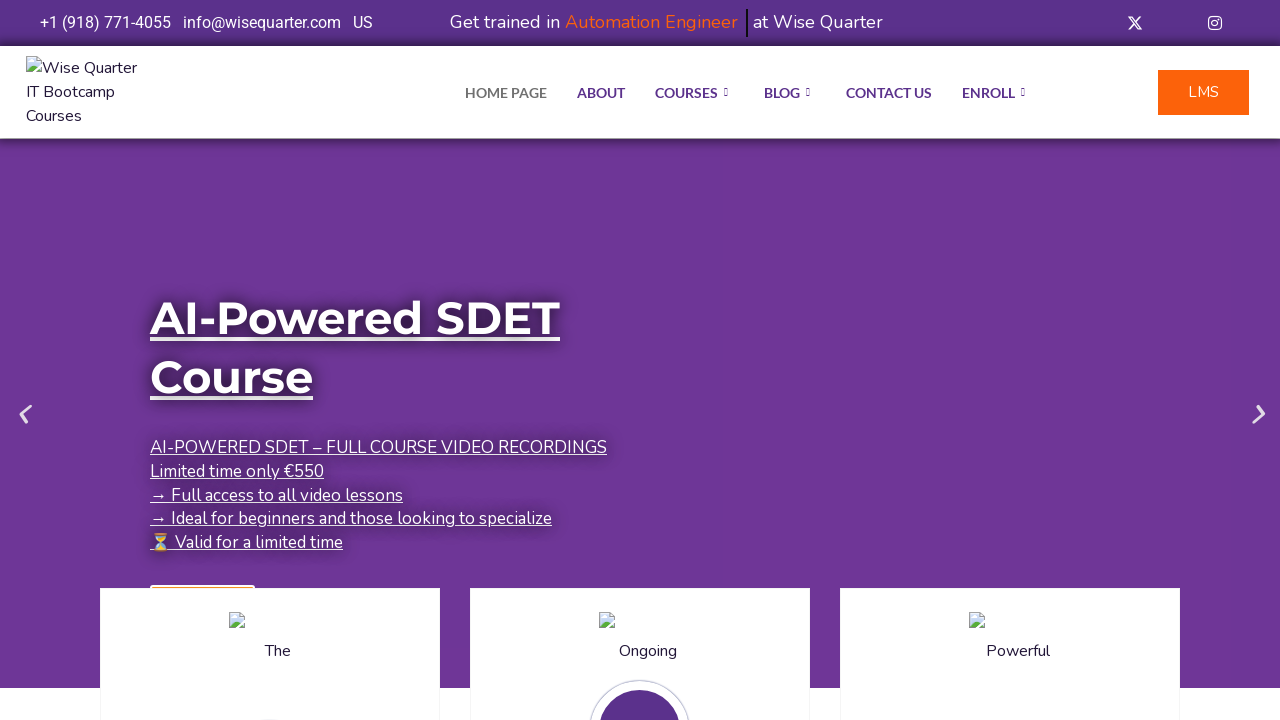

Verified WiseQuarter page URL contains 'quarter'
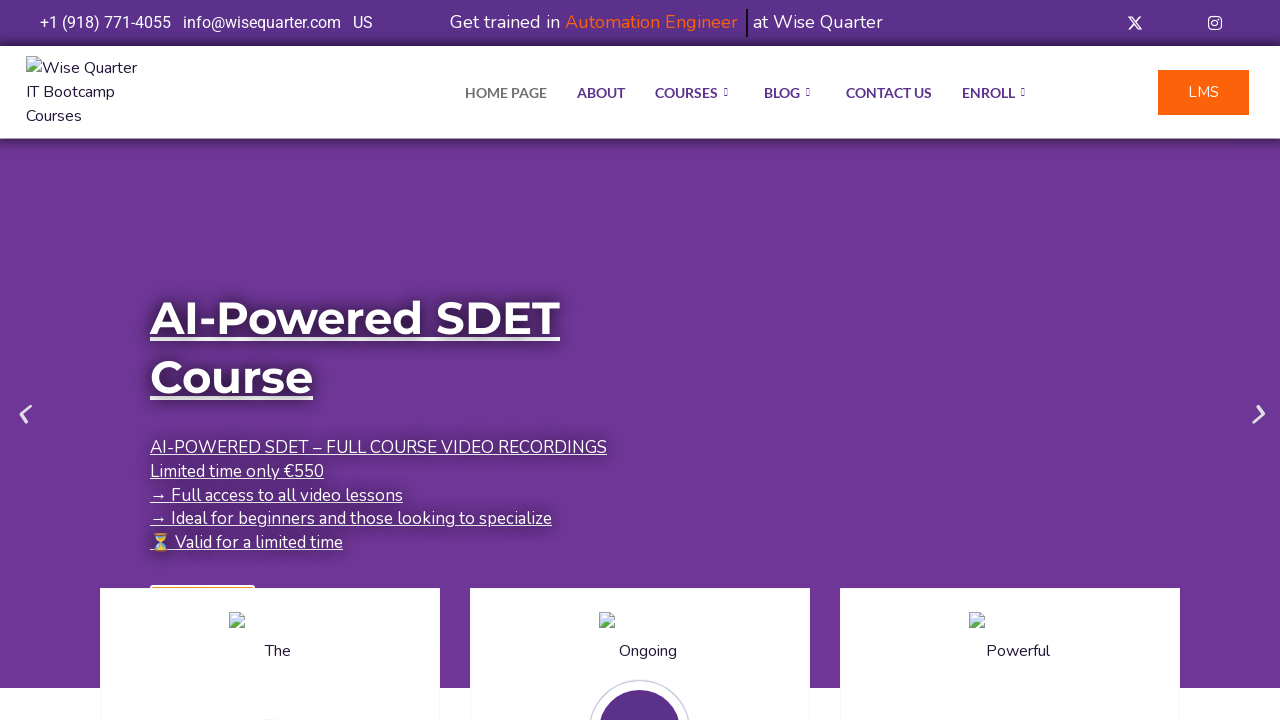

Navigated back to Otto.de using browser back button
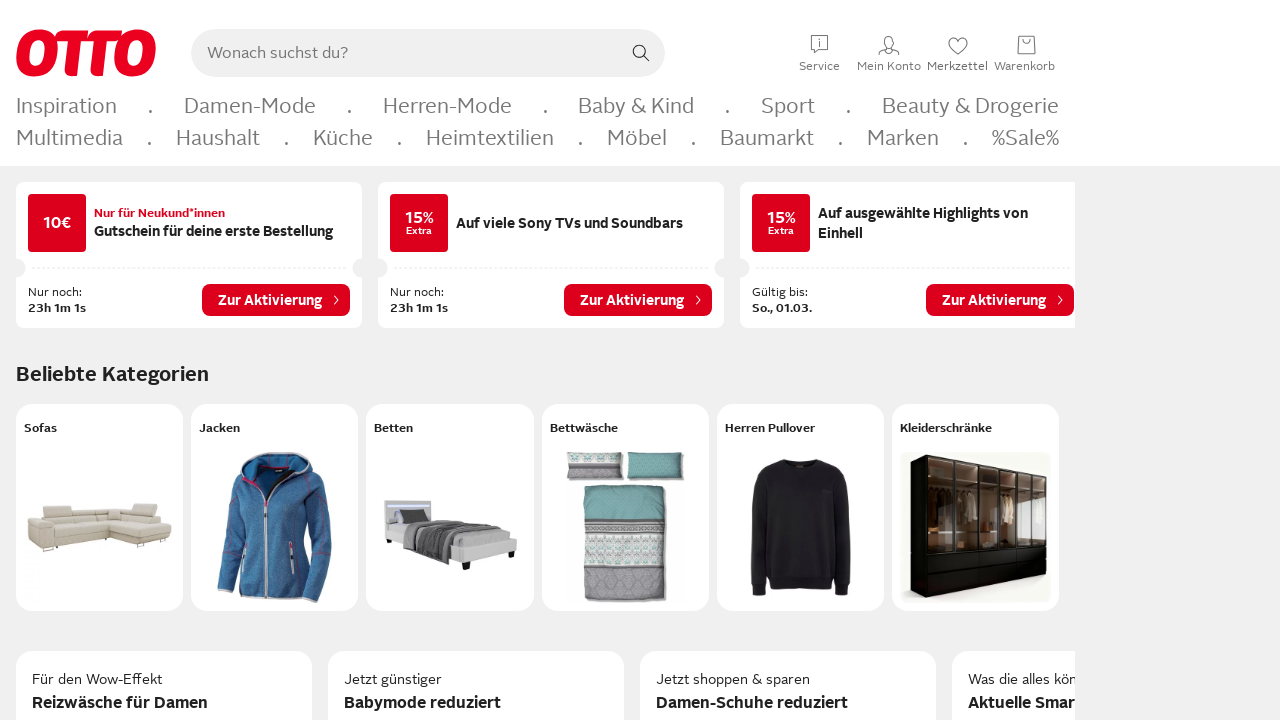

Refreshed the current page (Otto.de)
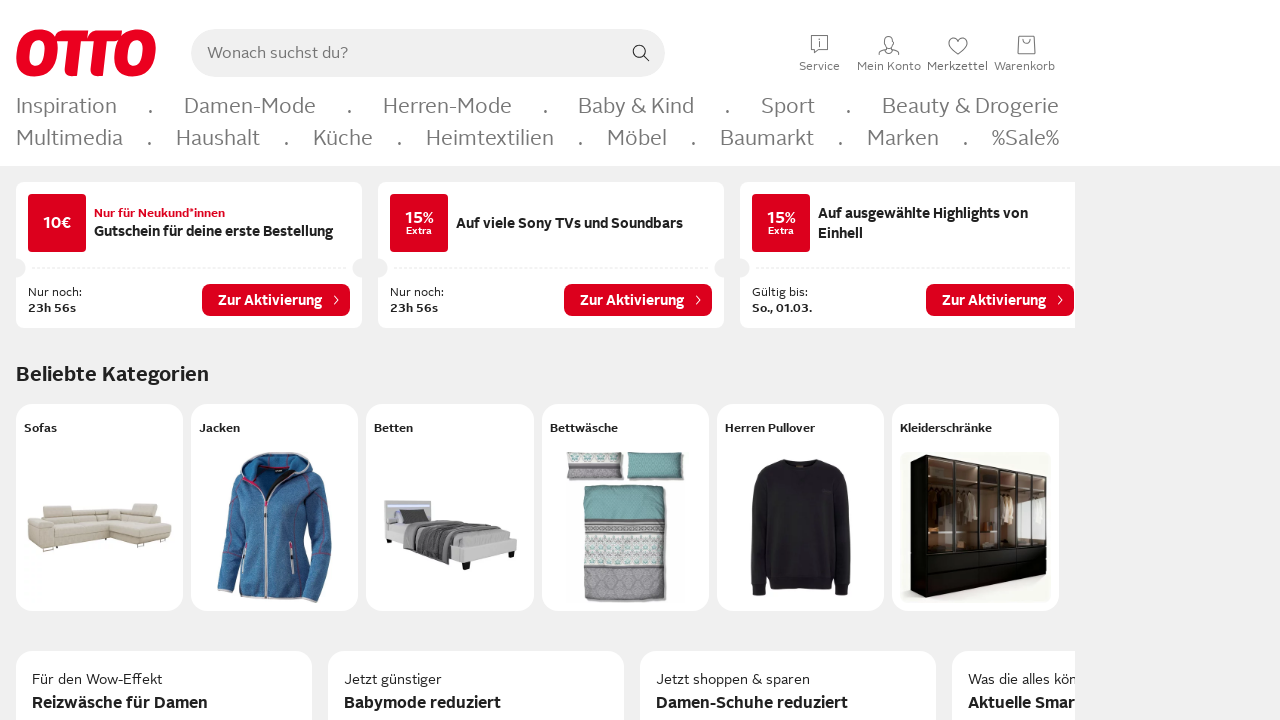

Navigated forward to WiseQuarter.com using browser forward button
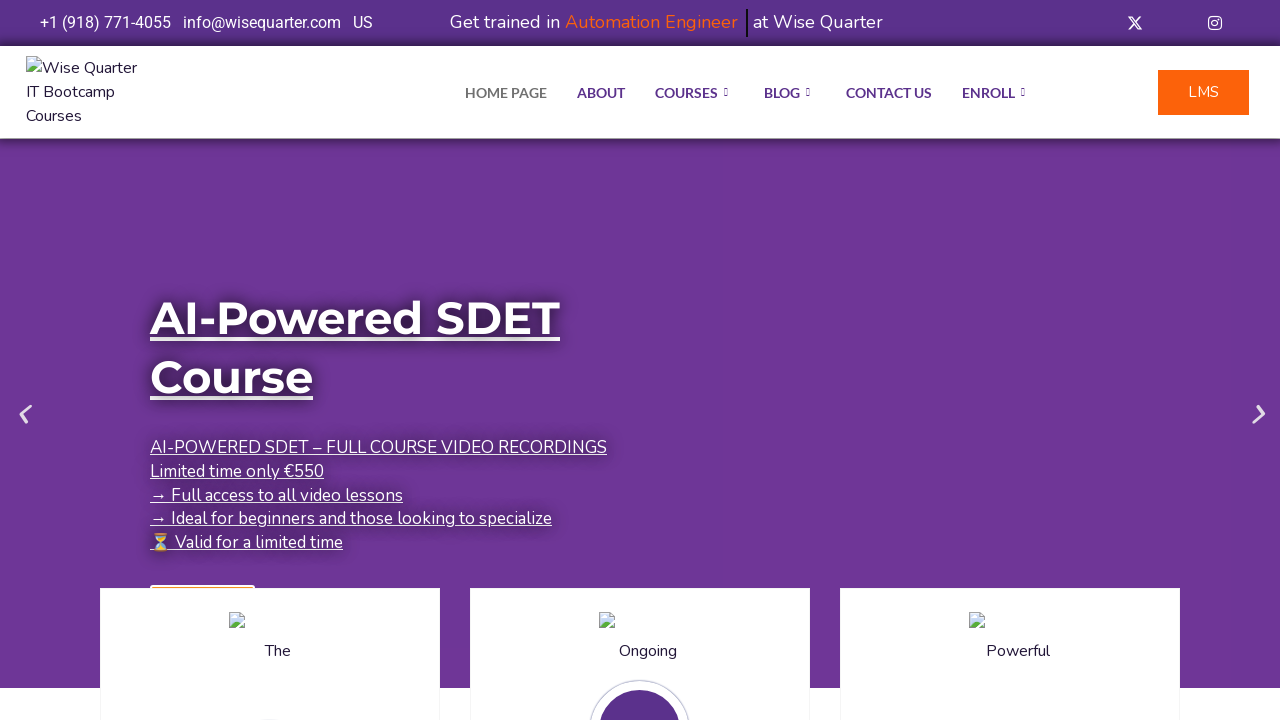

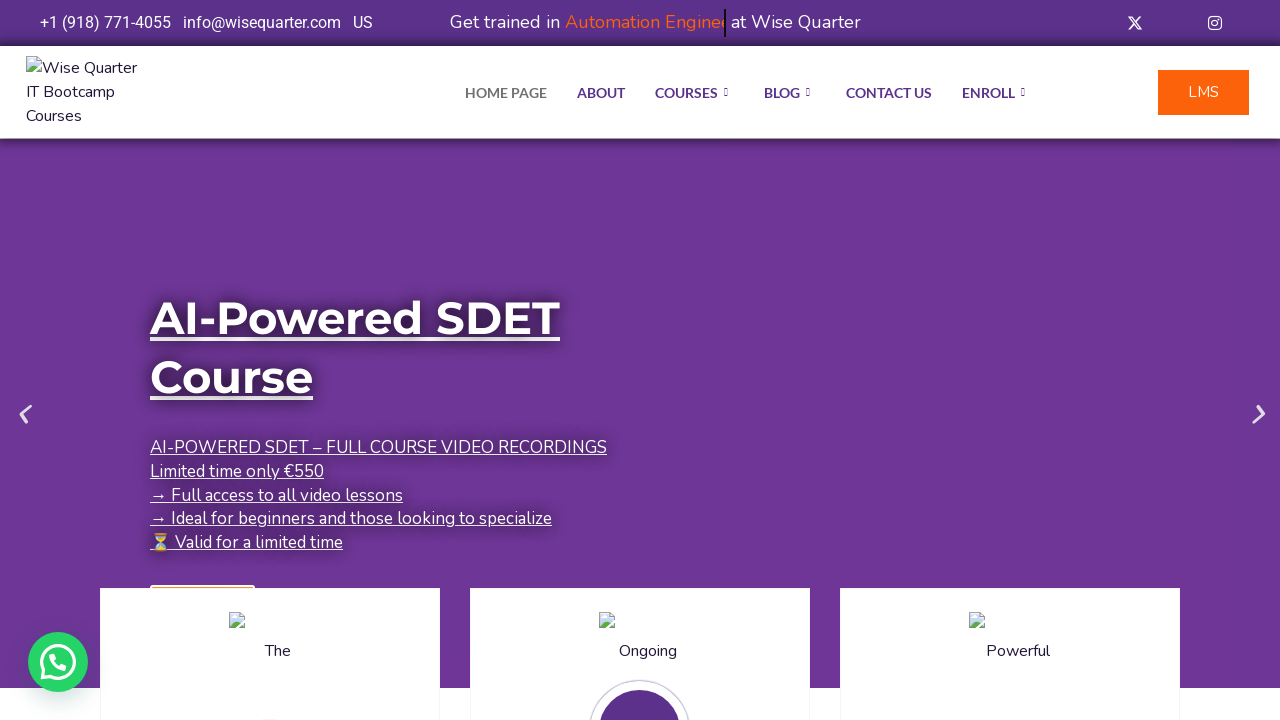